Tests closing the error message after failed login attempt

Starting URL: https://the-internet.herokuapp.com/login

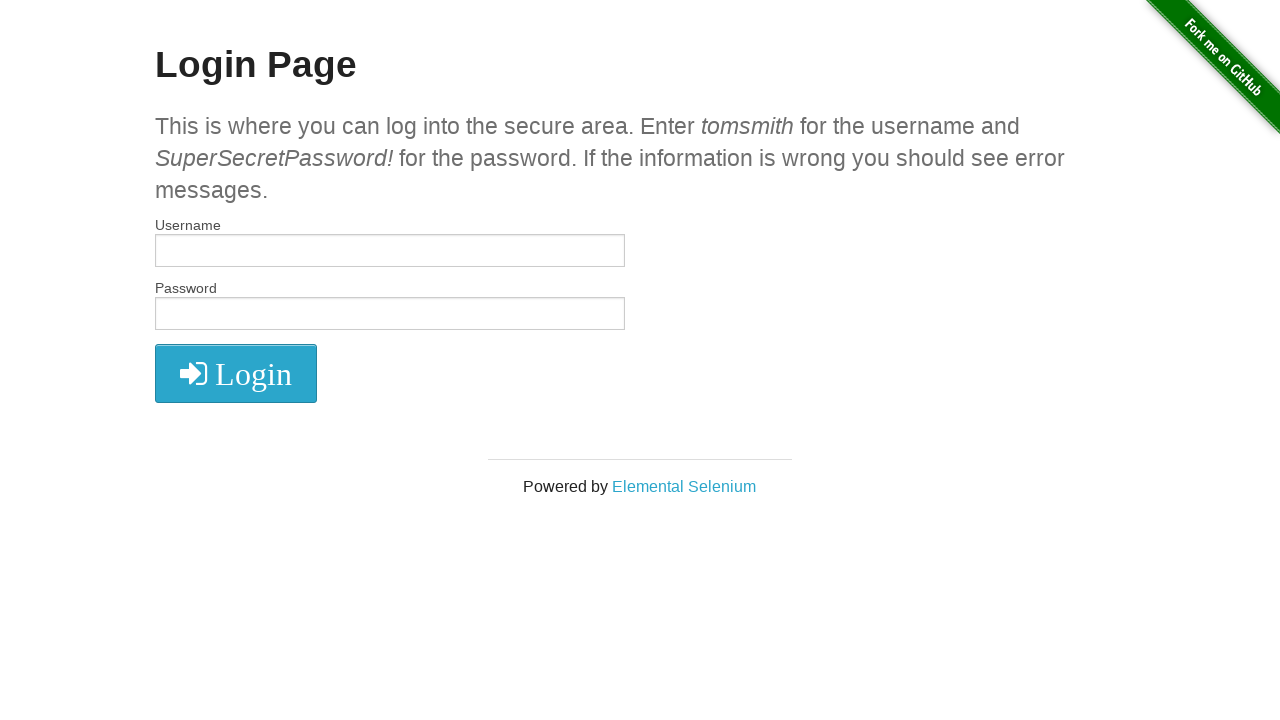

Cleared username field on input[name='username']
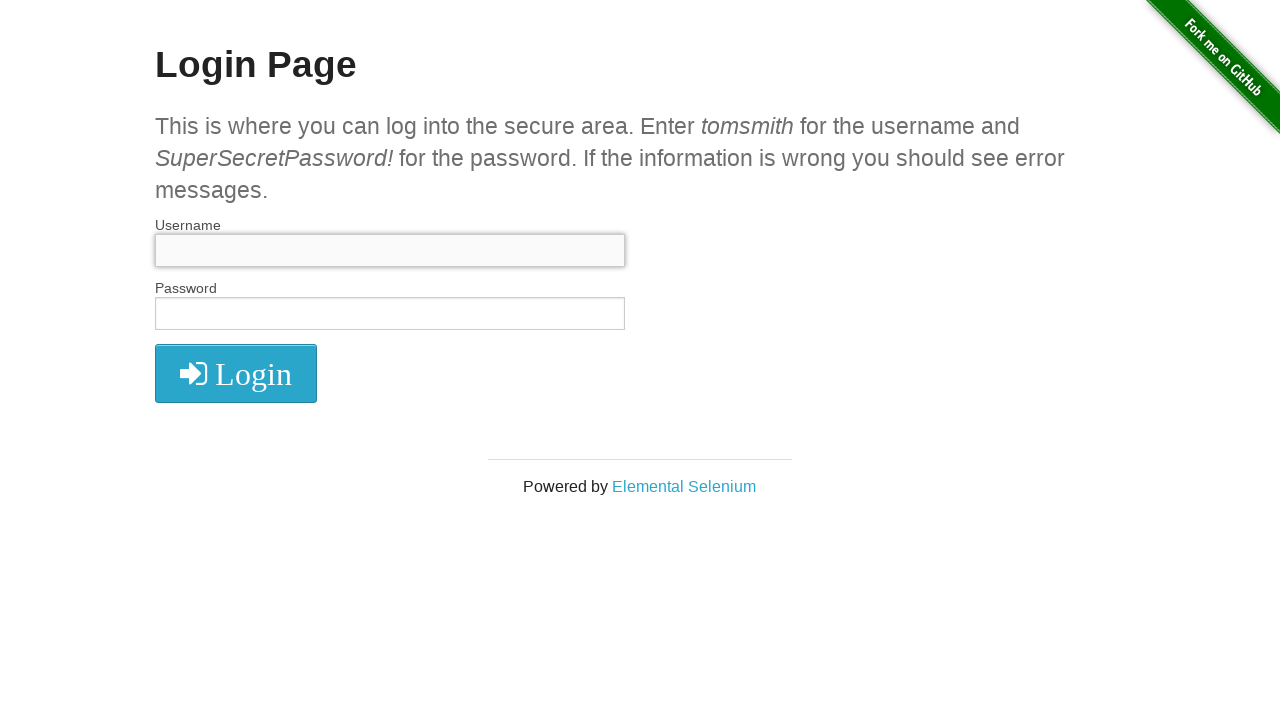

Cleared password field on input[name='password']
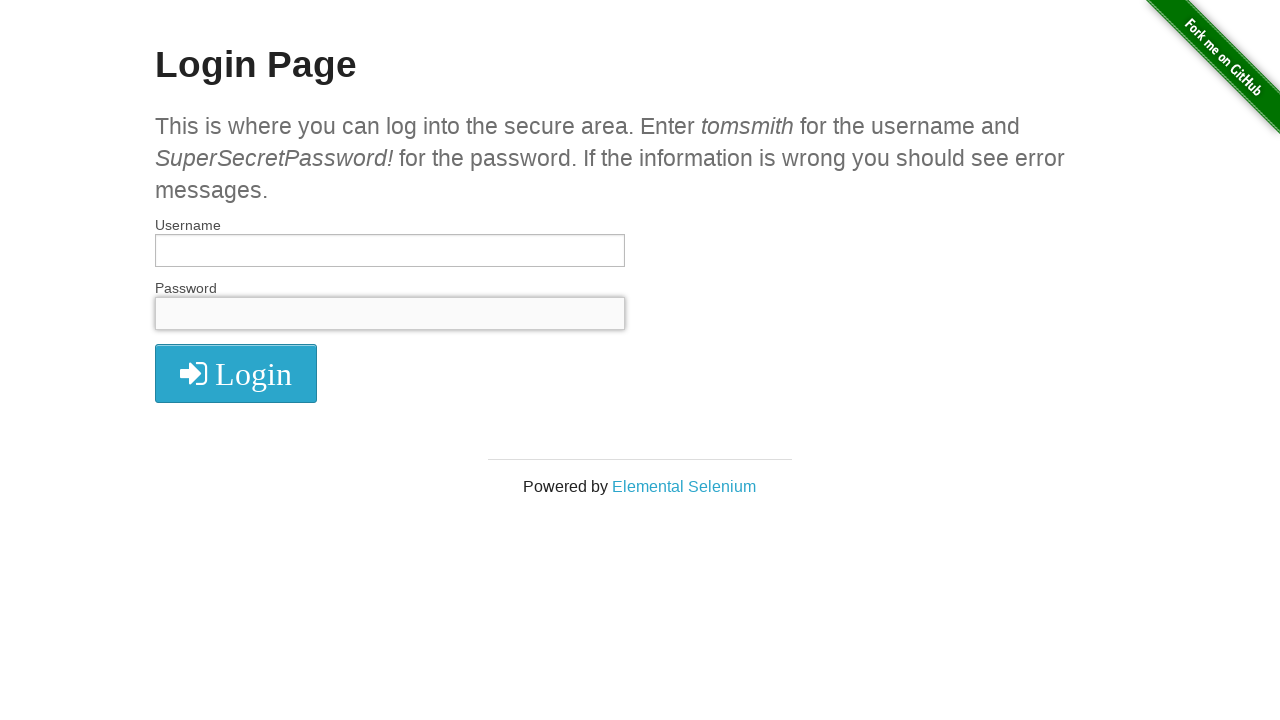

Clicked login button with empty credentials at (236, 373) on button
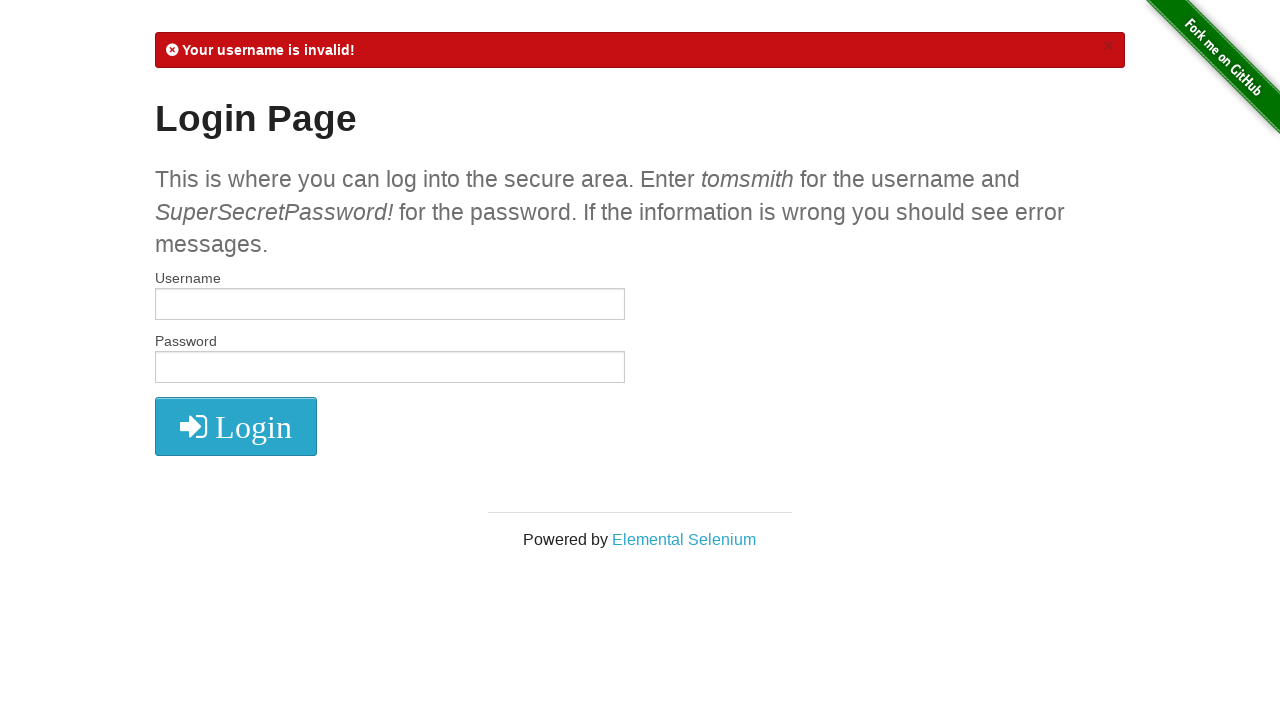

Error message appeared after failed login attempt
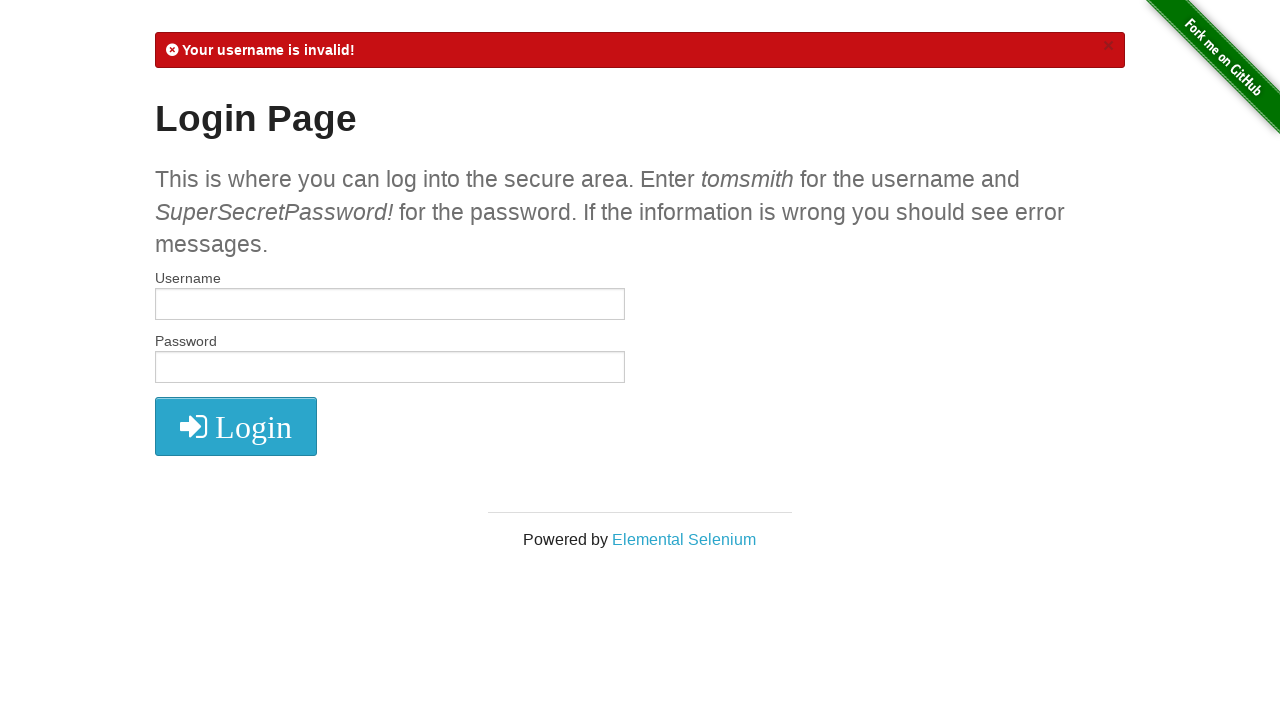

Clicked close button on error message at (1108, 46) on a.close
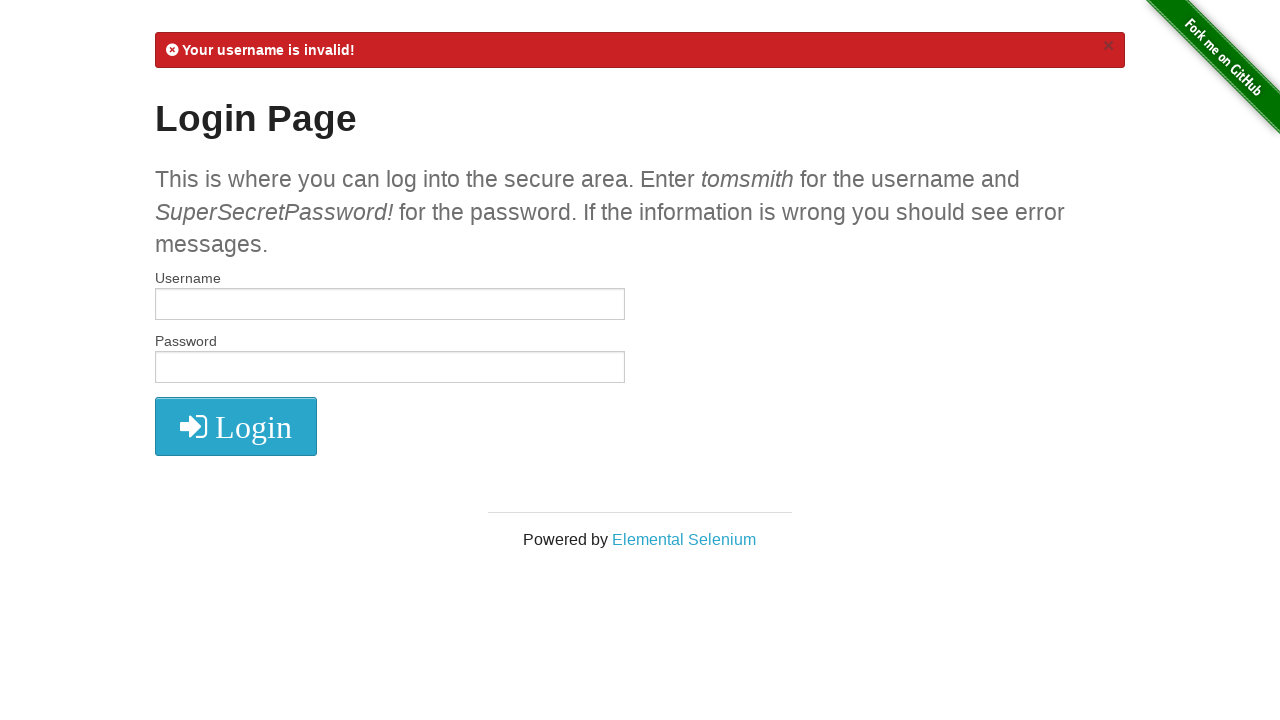

Error message successfully closed and no longer visible
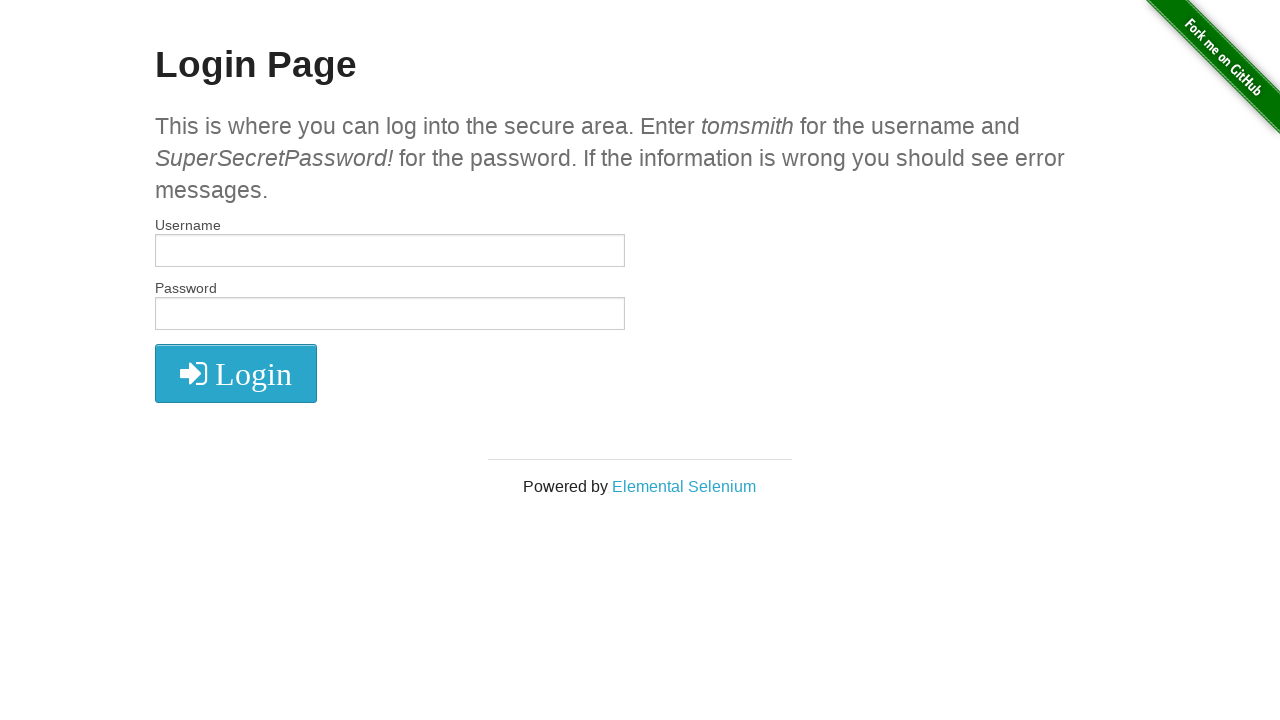

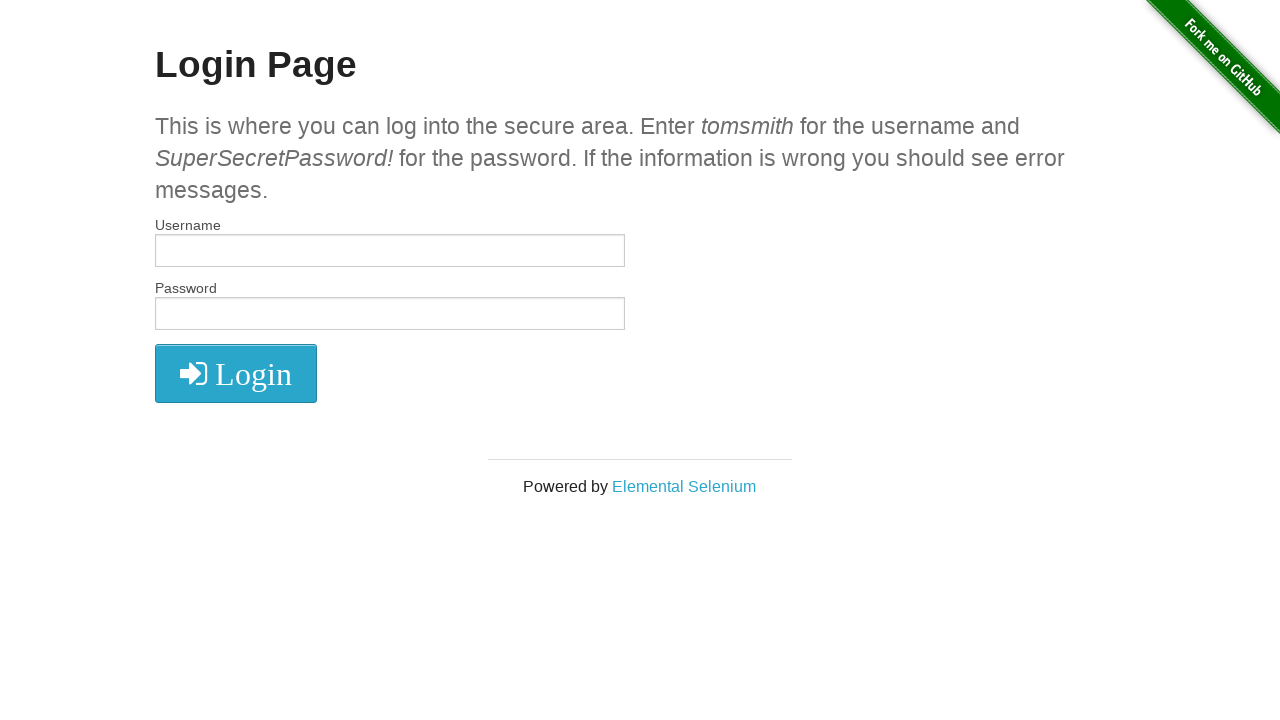